Navigates to the TVS Motor website homepage and verifies that the current URL matches the expected URL to confirm successful page load.

Starting URL: https://www.tvsmotor.com/

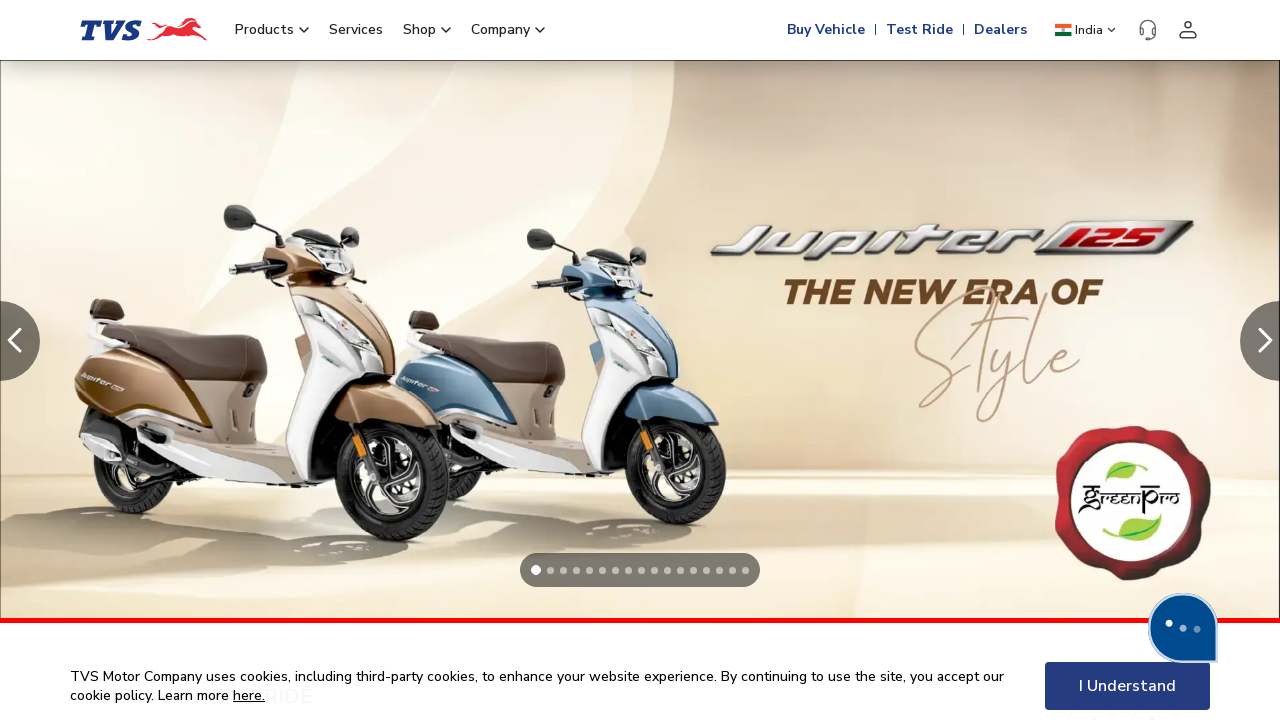

Page fully loaded (domcontentloaded state reached)
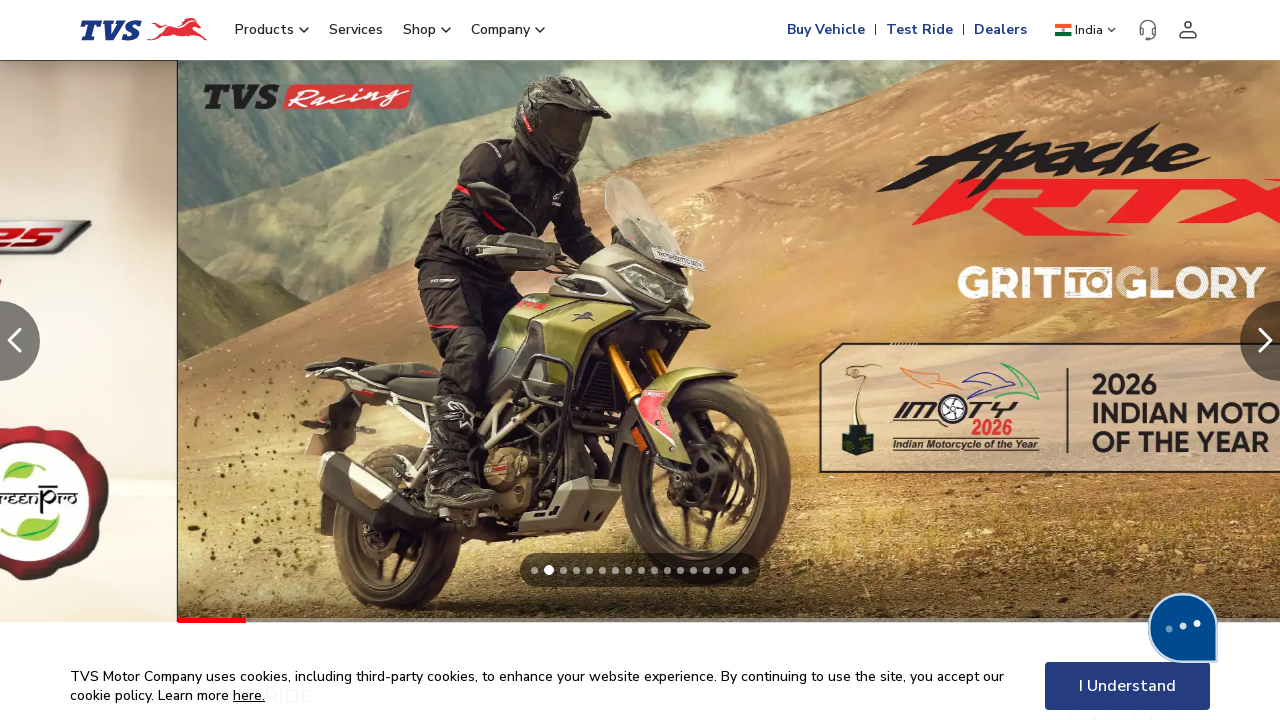

Retrieved current URL from page
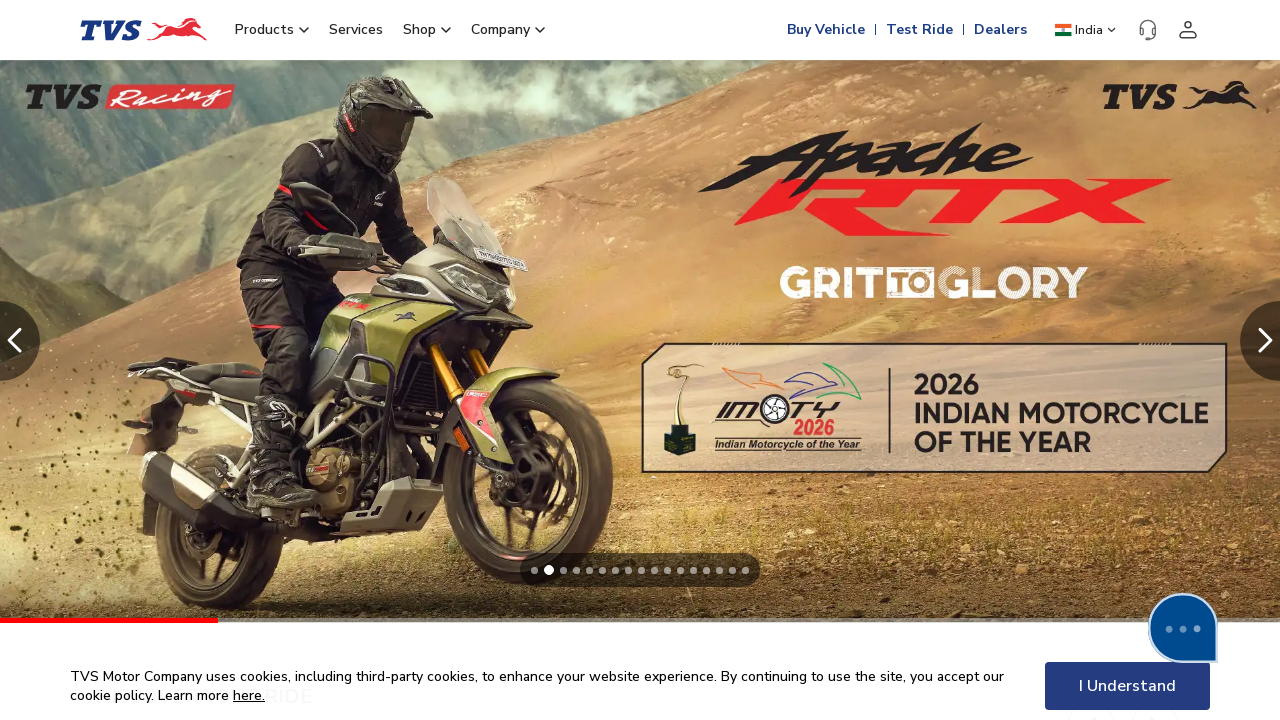

Verified that current URL contains 'tvsmotor.com' - TVS Motor homepage loaded successfully
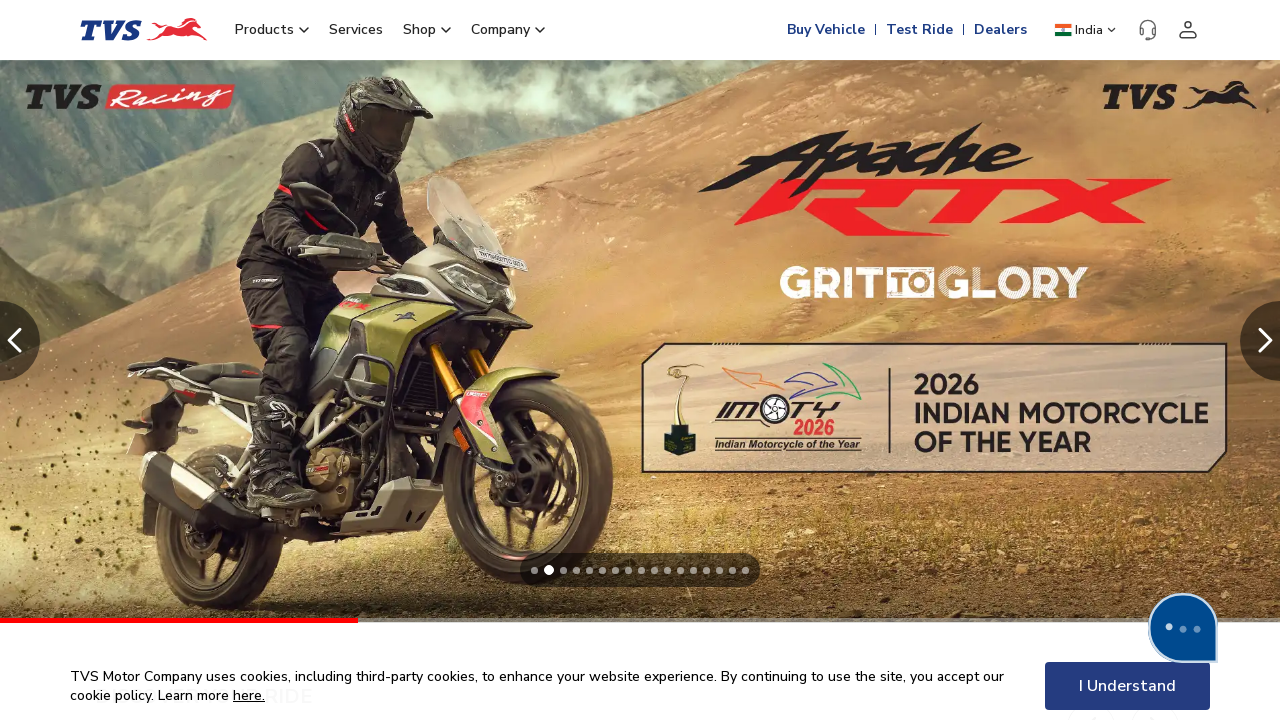

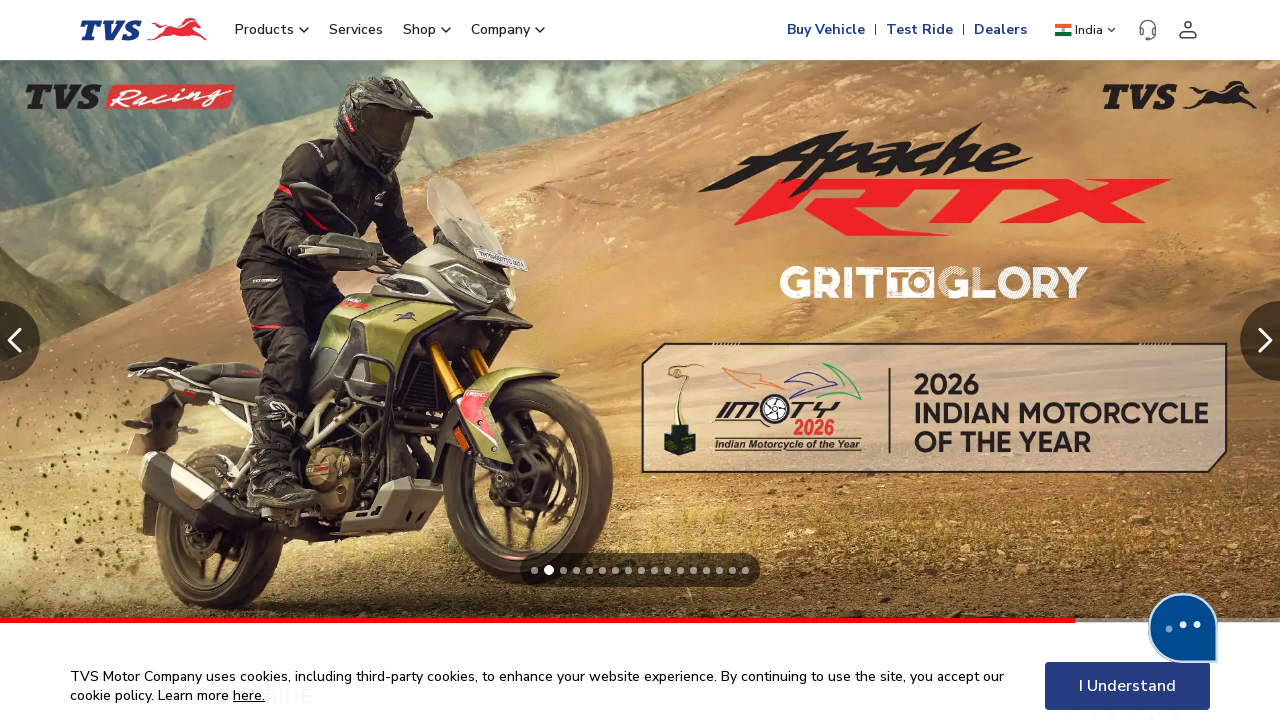